Navigates to a sortable data tables page and interacts with table elements to verify table data is accessible

Starting URL: https://the-internet.herokuapp.com/

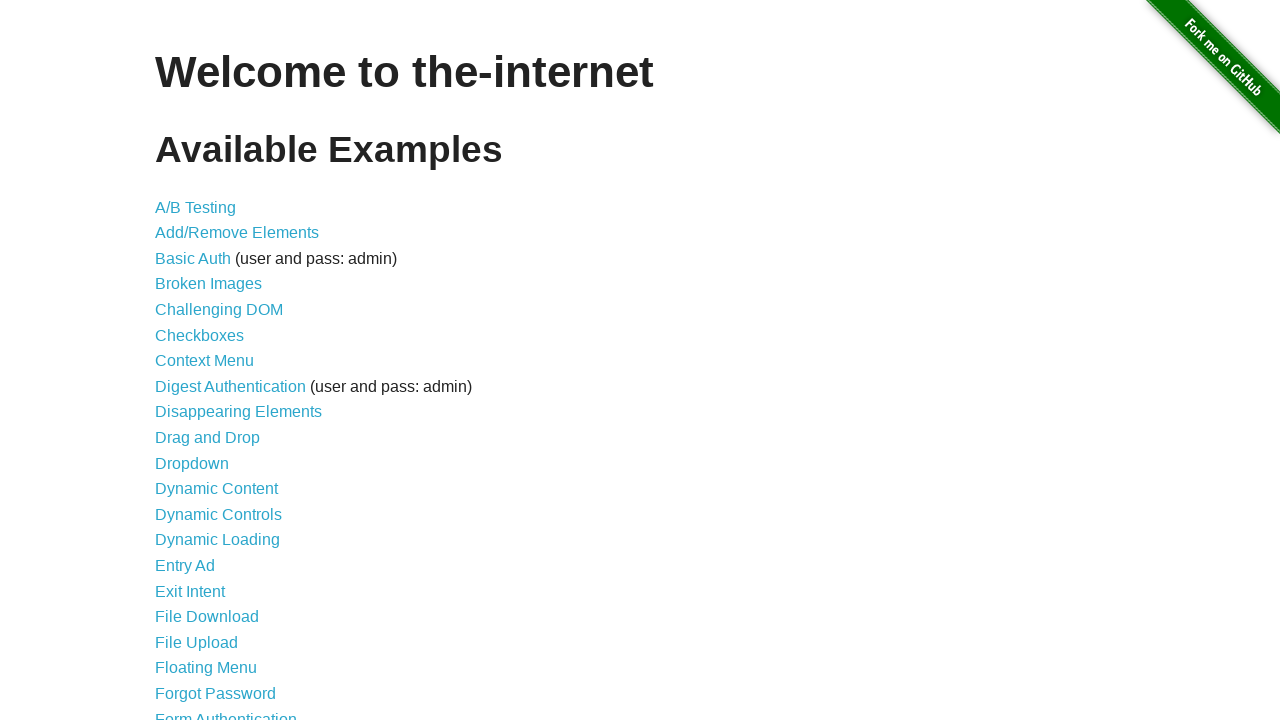

Clicked on the Sortable Data Tables link at (230, 574) on text=Sortable Data Tables
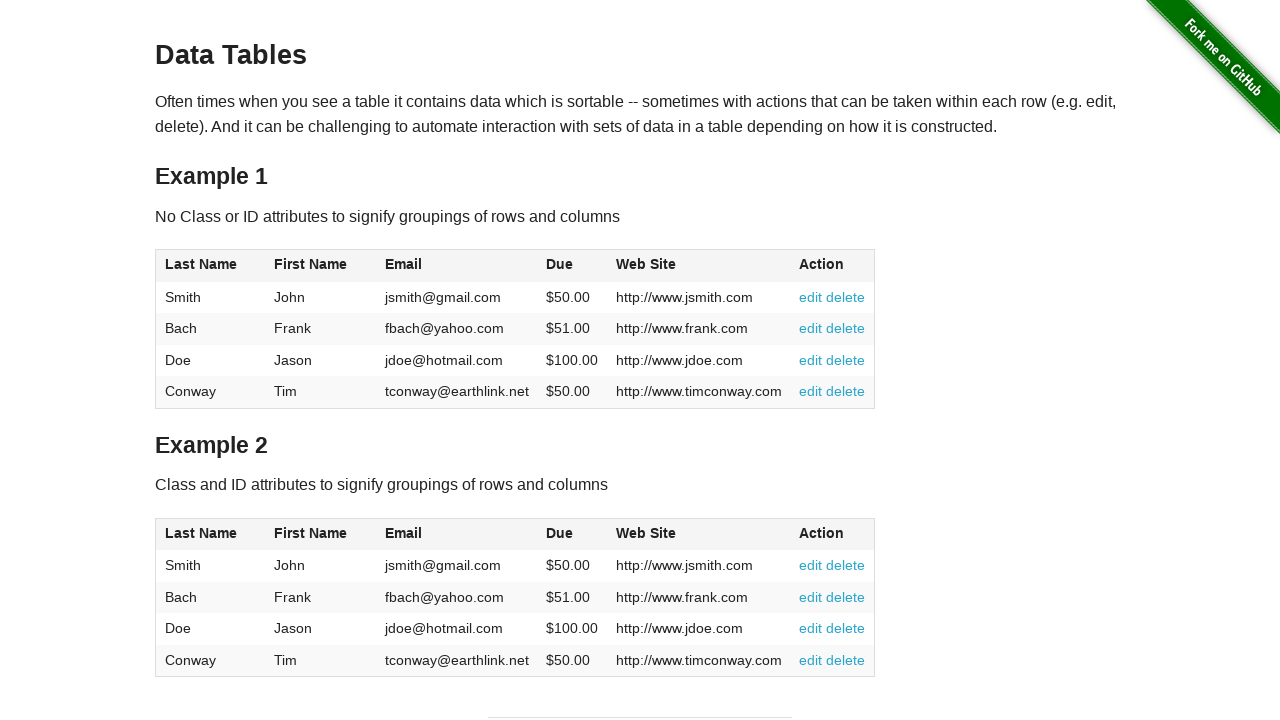

Table #table1 loaded and became visible
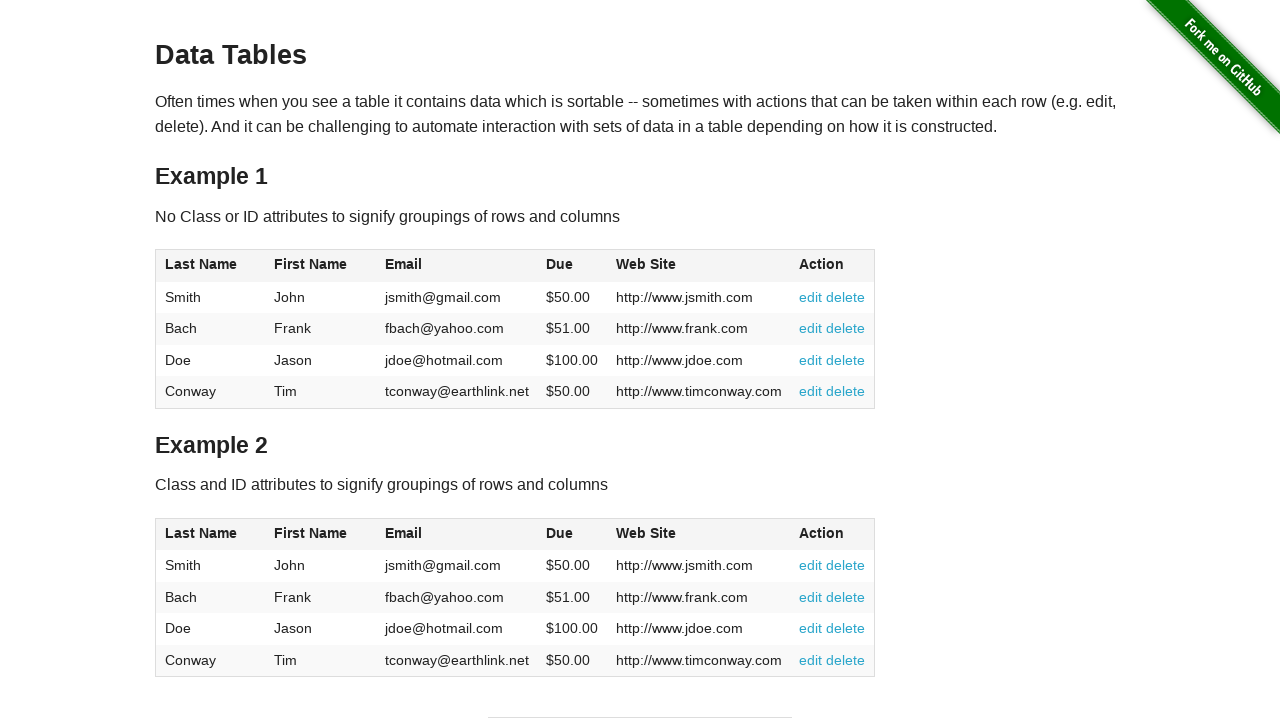

Located the table element #table1
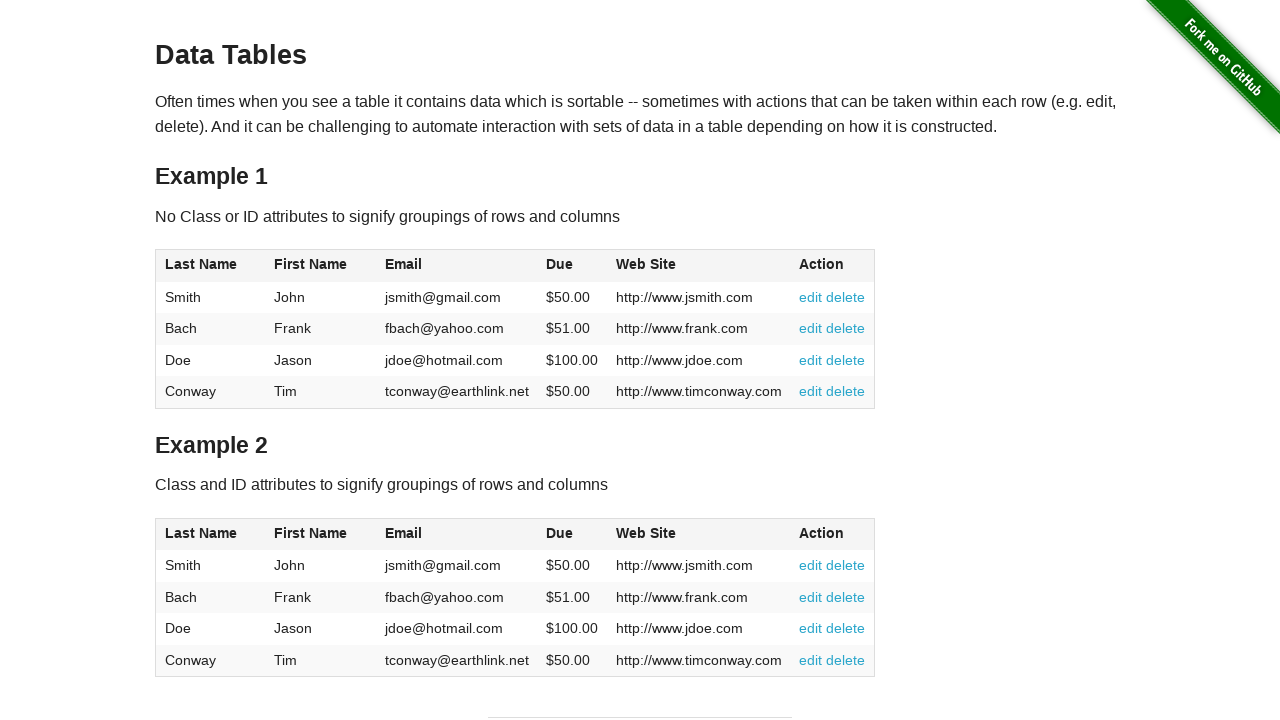

Located all table rows within the table
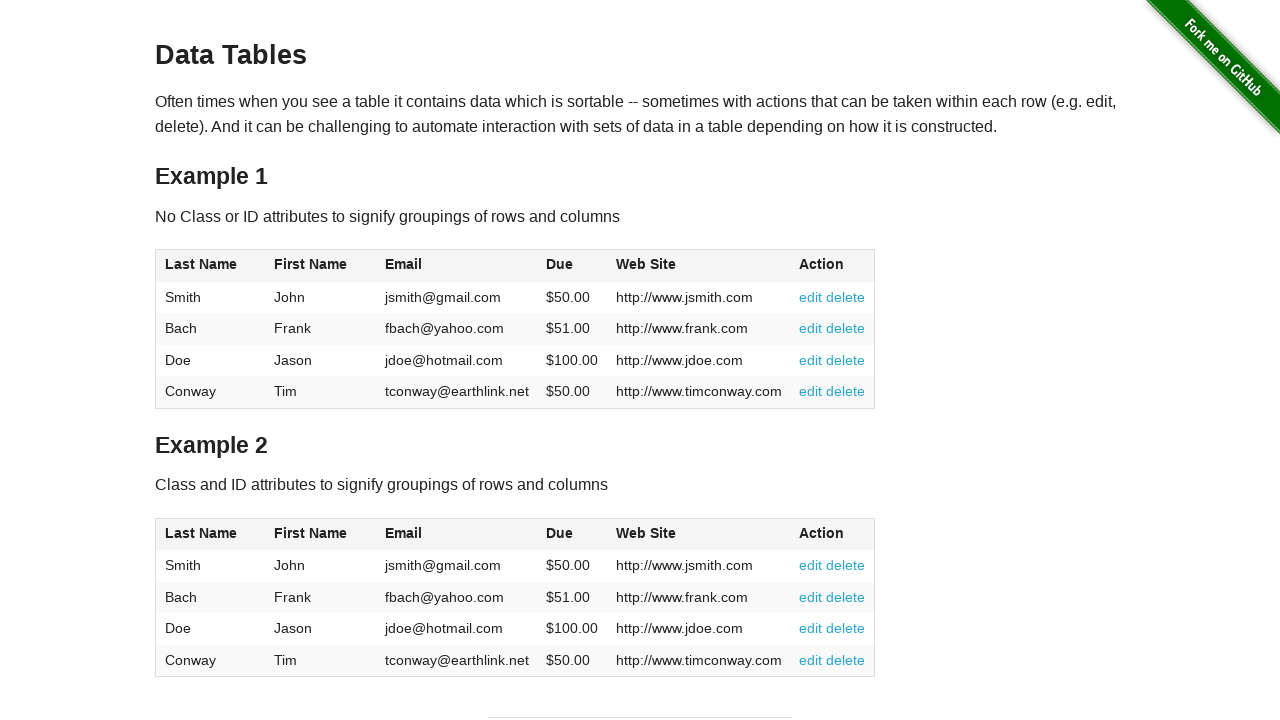

Verified that table contains rows (count > 0)
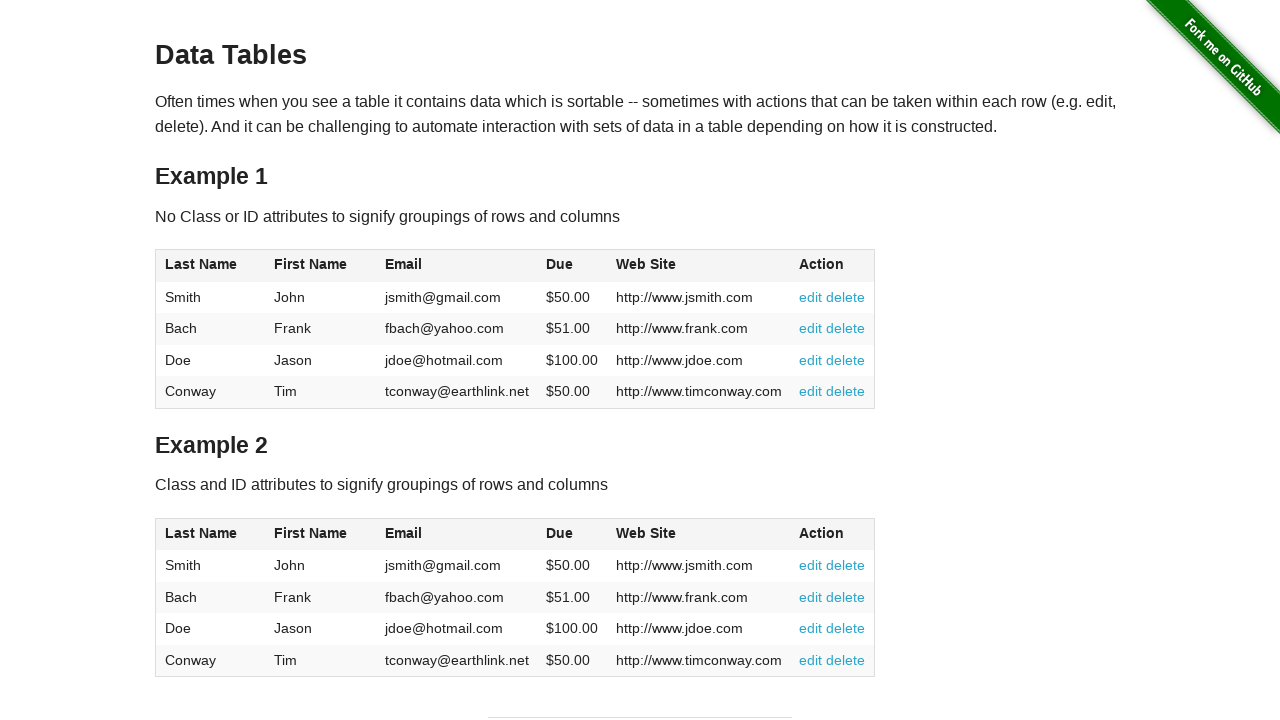

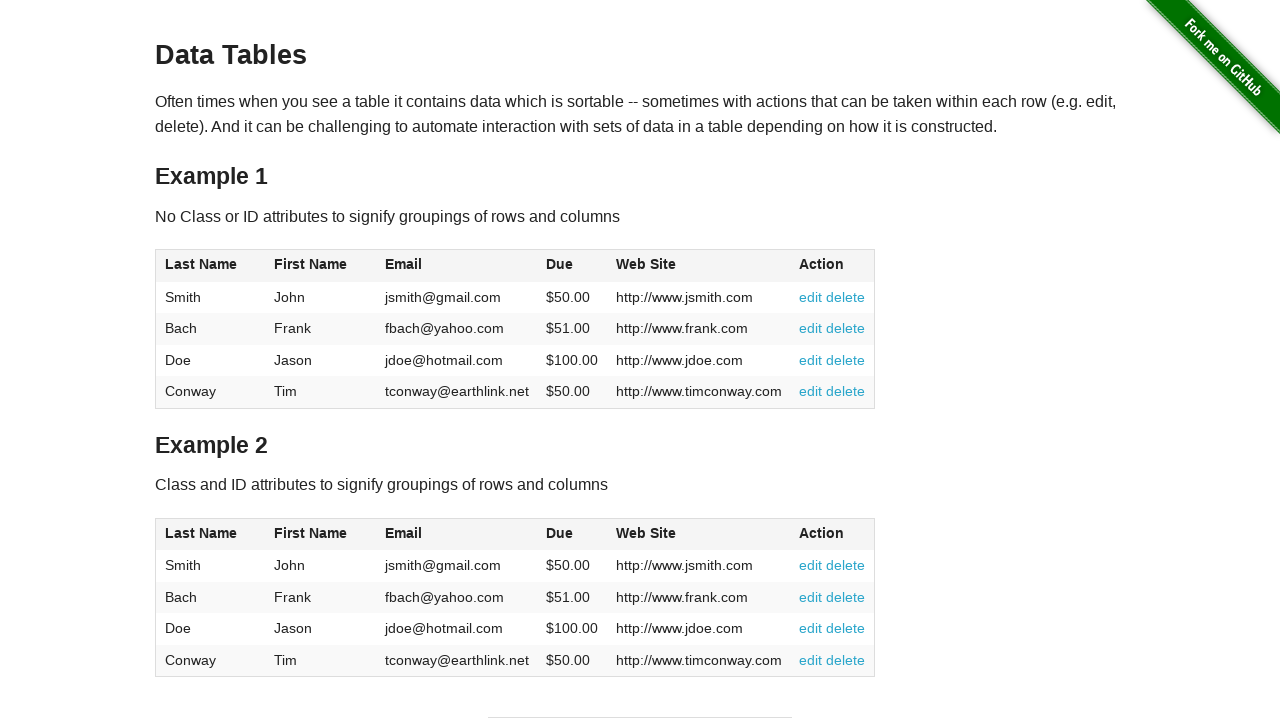